Tests click and hold functionality by selecting a range of numbers (5-12) on a jQuery selectable grid using mouse drag action

Starting URL: https://automationfc.github.io/jquery-selectable/

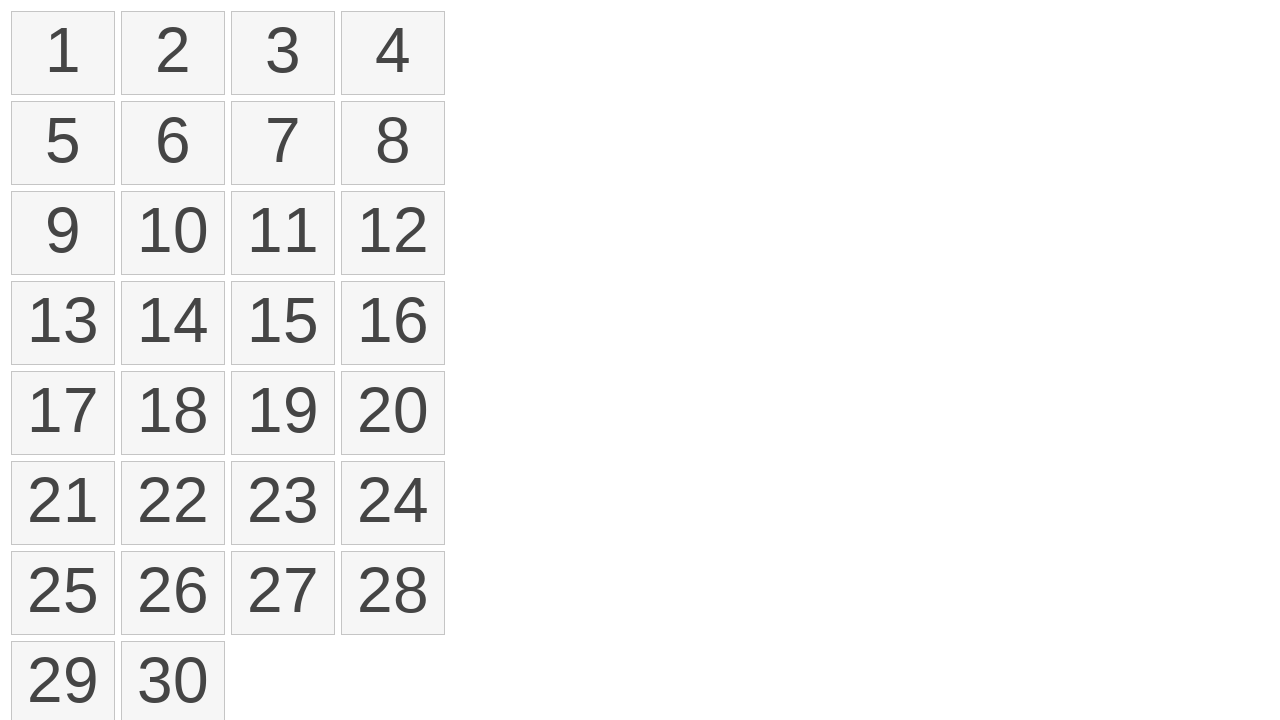

Waited for selectable list to load
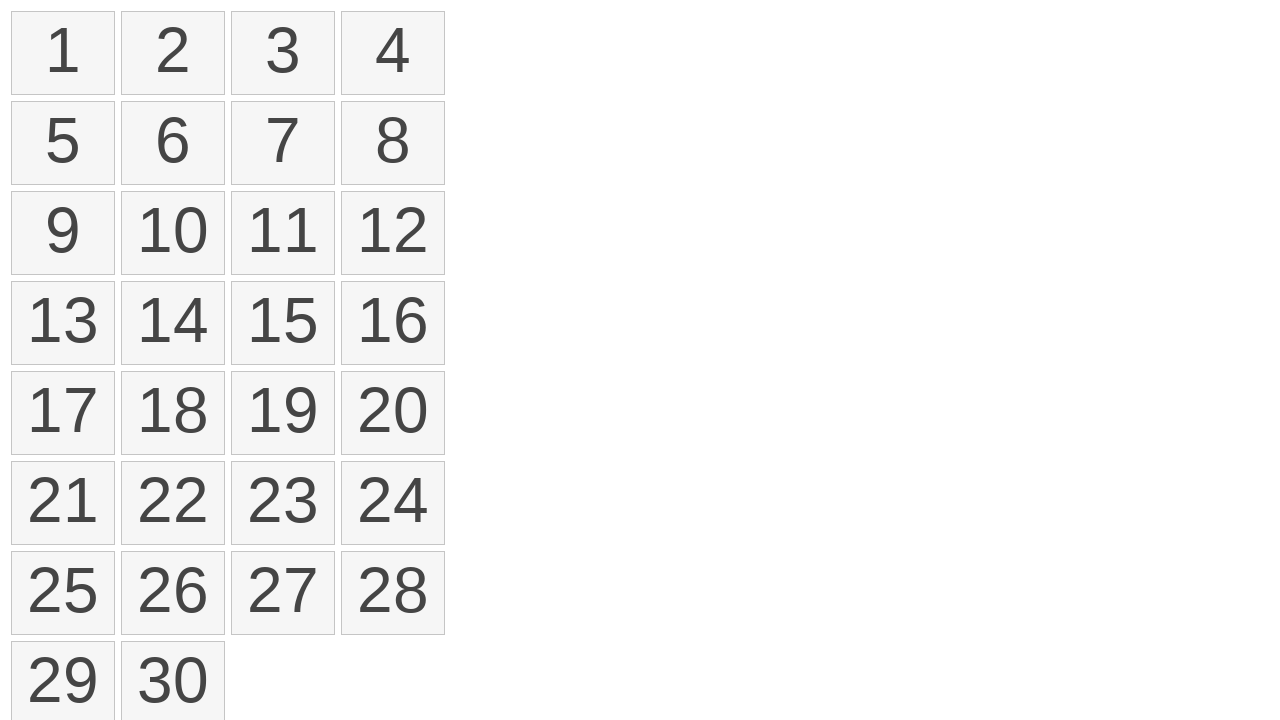

Located all number elements in the selectable grid
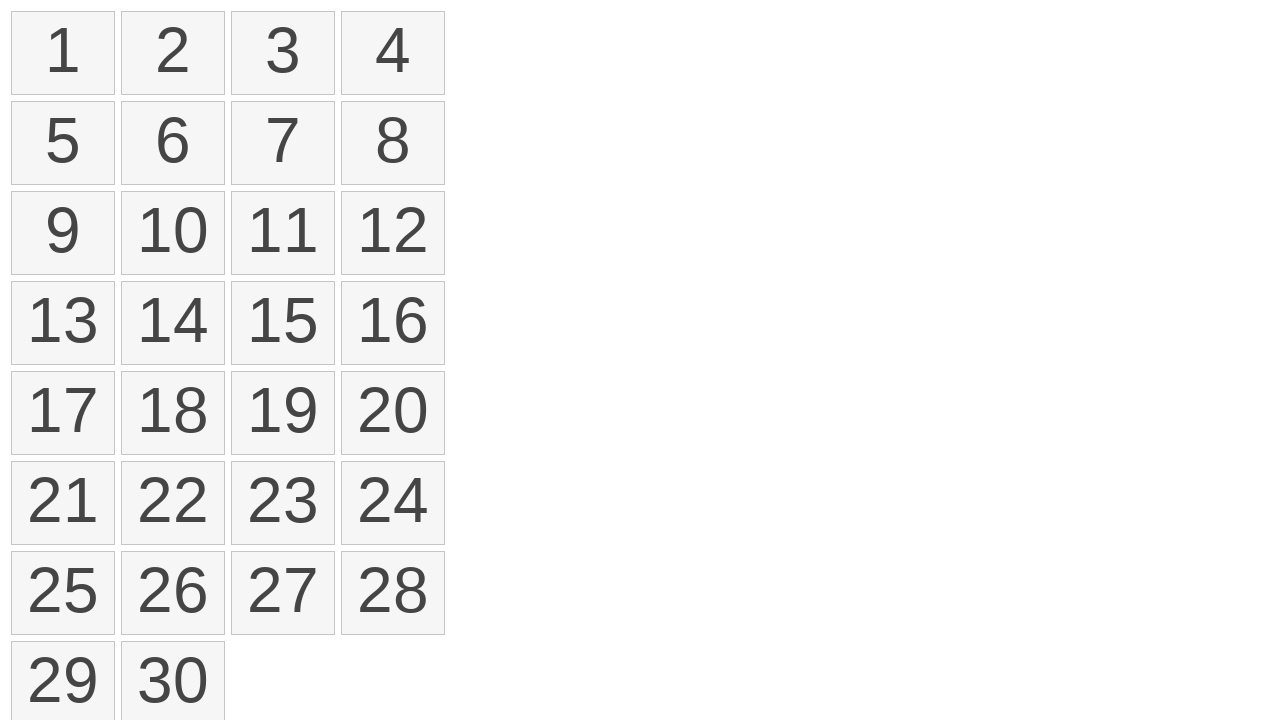

Retrieved bounding box for element 5 (start position)
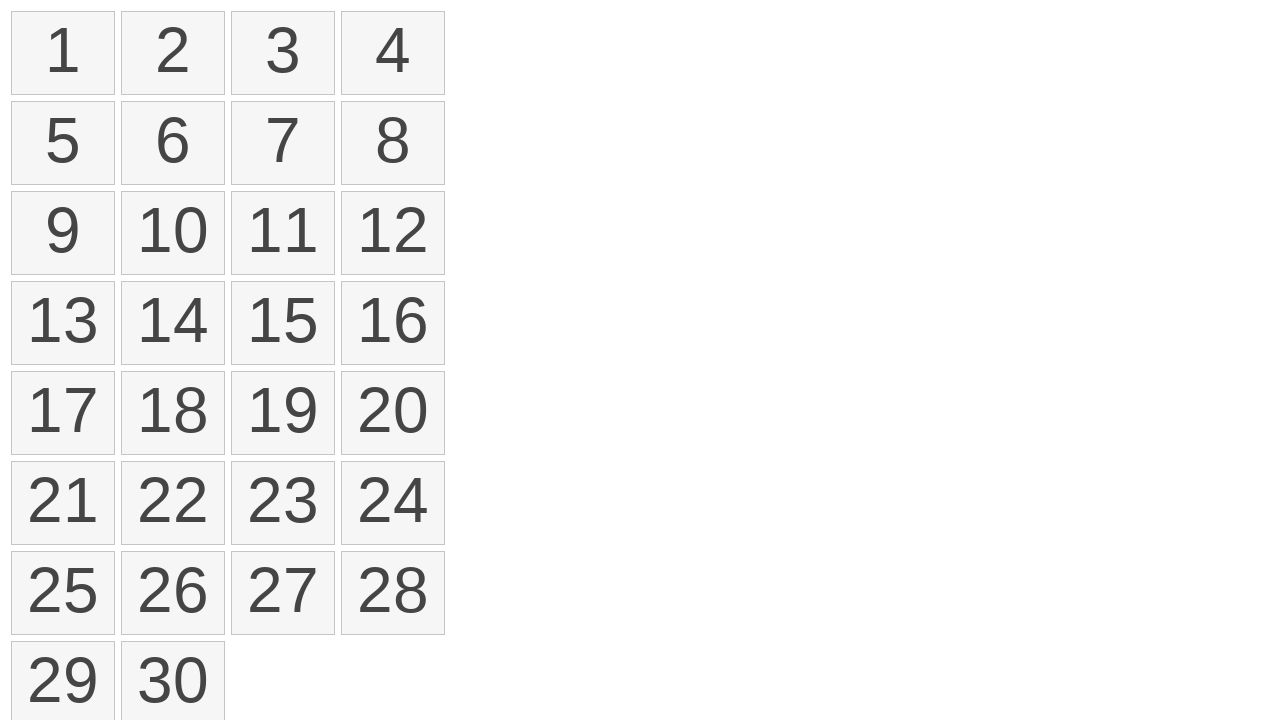

Retrieved bounding box for element 12 (end position)
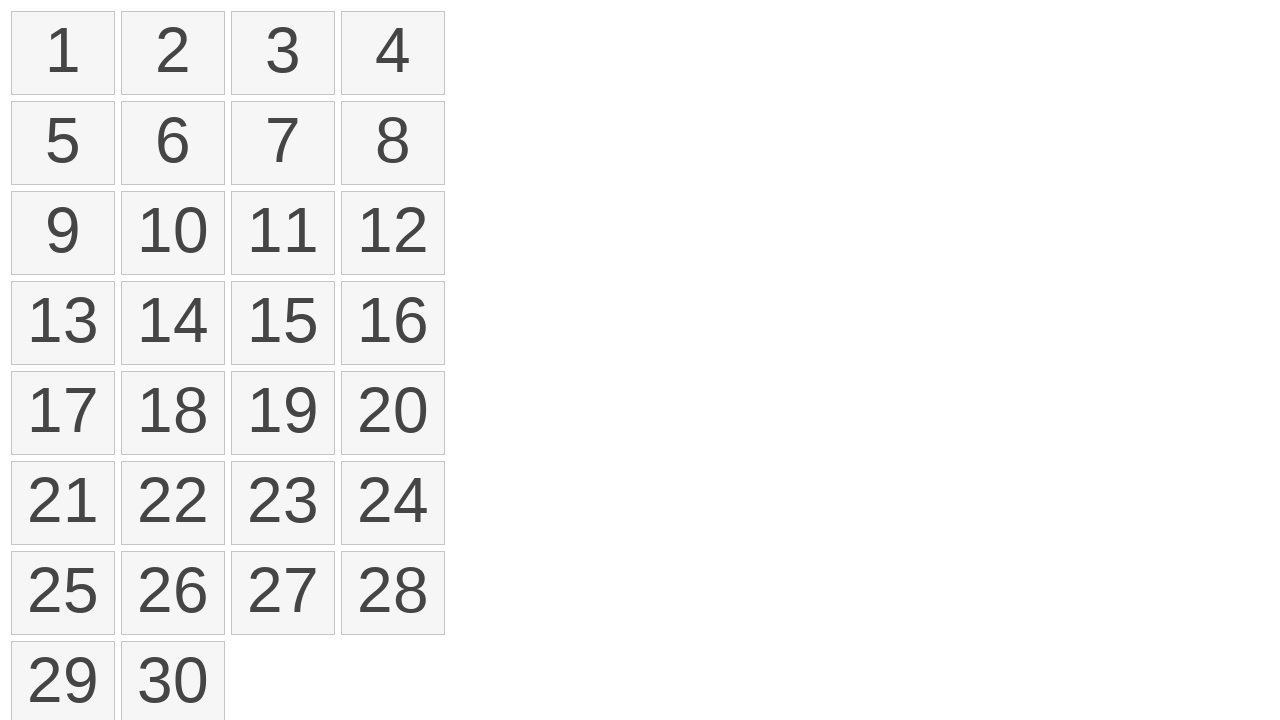

Moved mouse to center of element 5 at (63, 143)
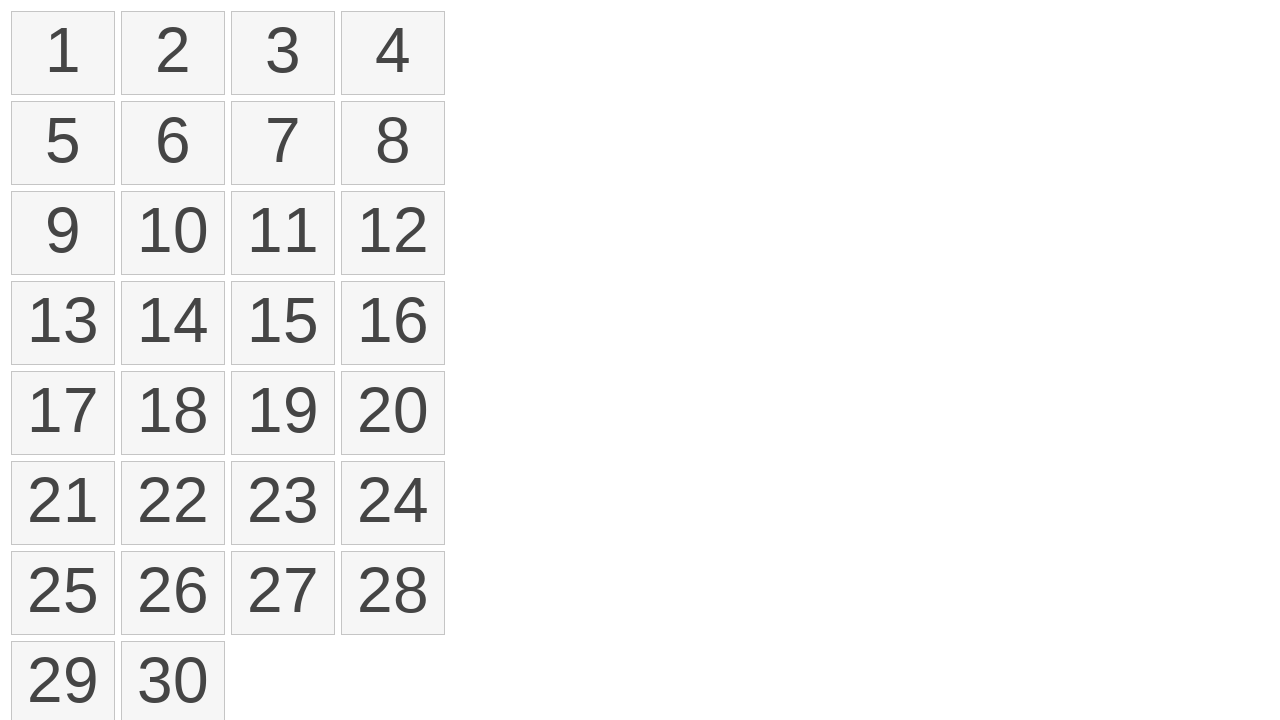

Pressed mouse button down at element 5 at (63, 143)
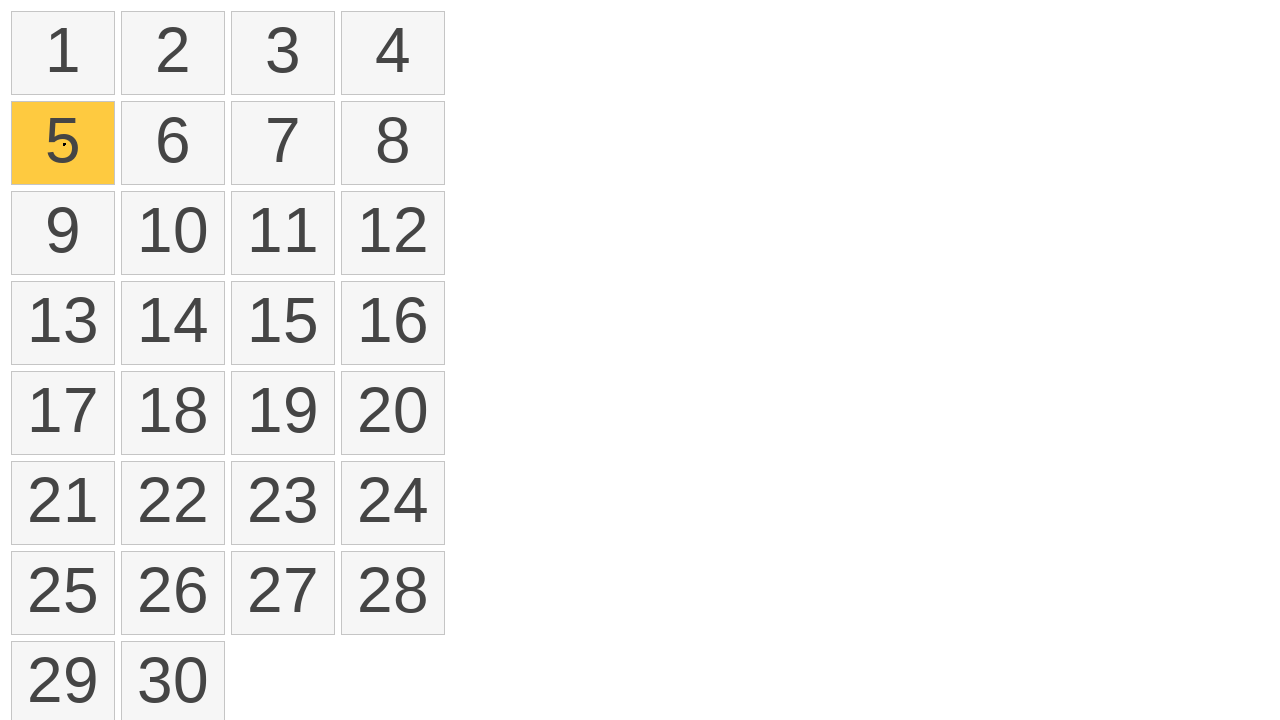

Dragged mouse to center of element 12 while holding button at (393, 233)
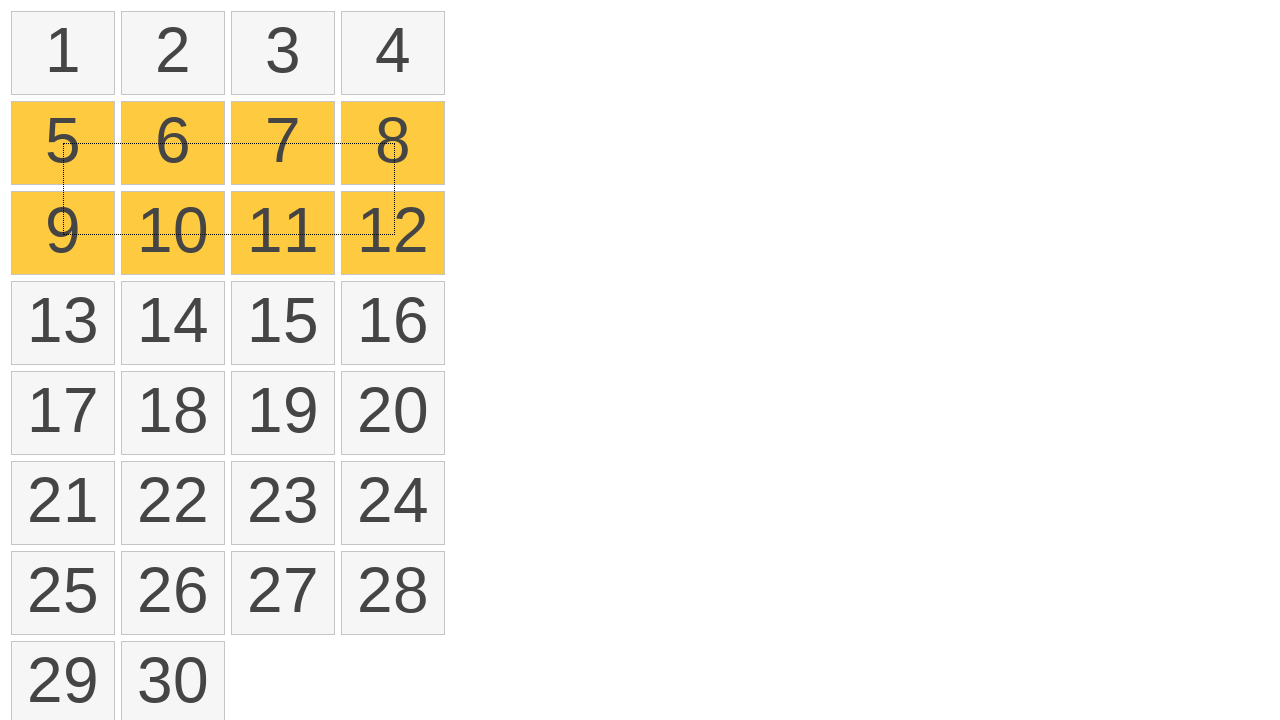

Released mouse button at element 12 at (393, 233)
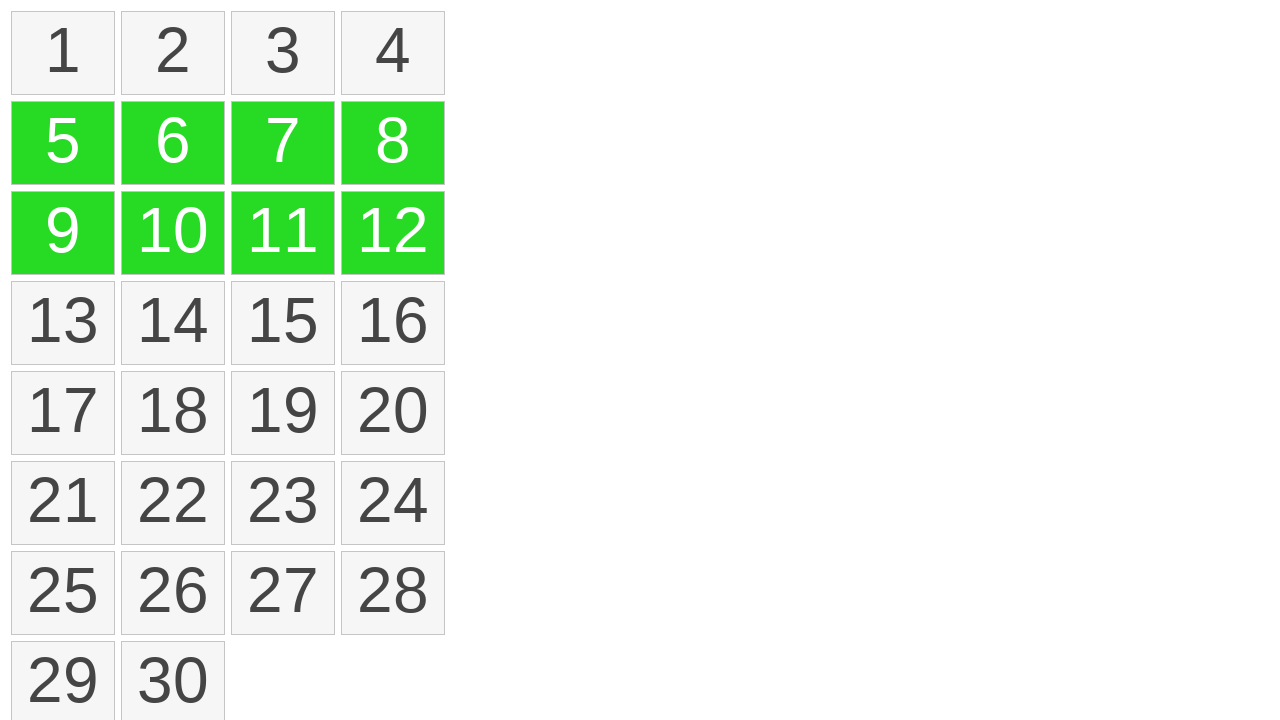

Waited 500ms for selection to complete
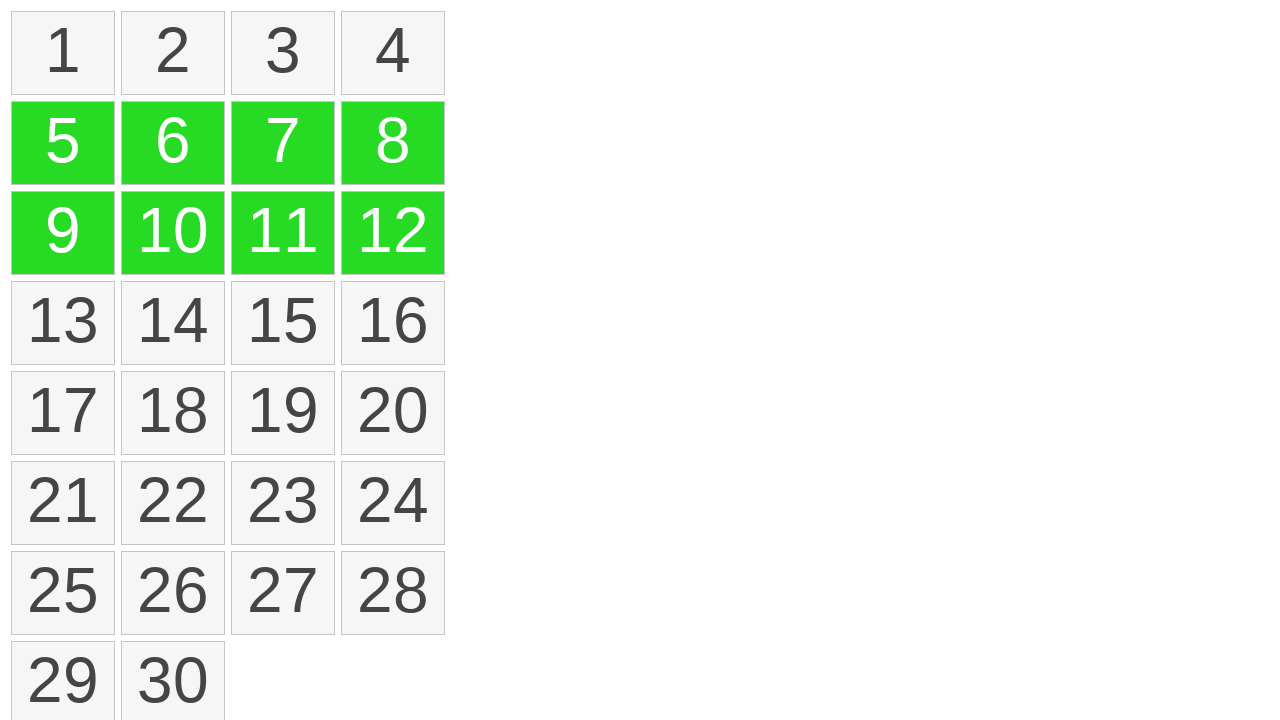

Counted selected items: 8
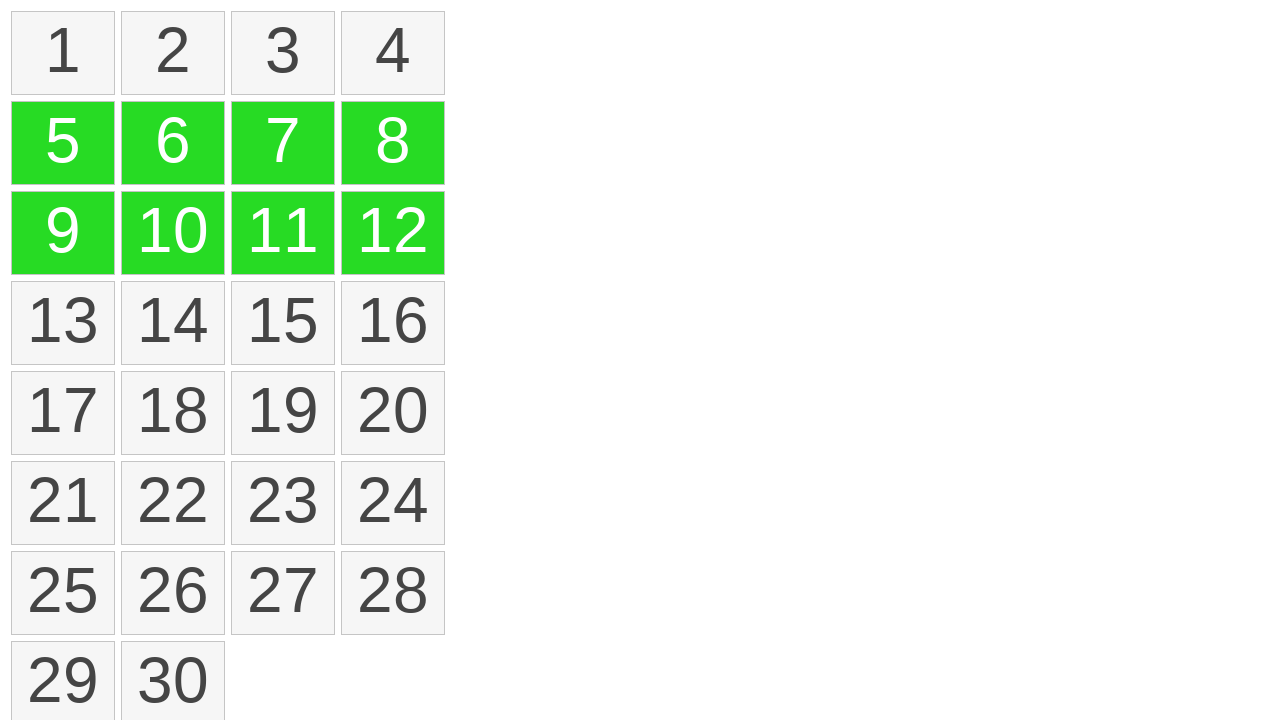

Verified that 8 items are selected (numbers 5-12)
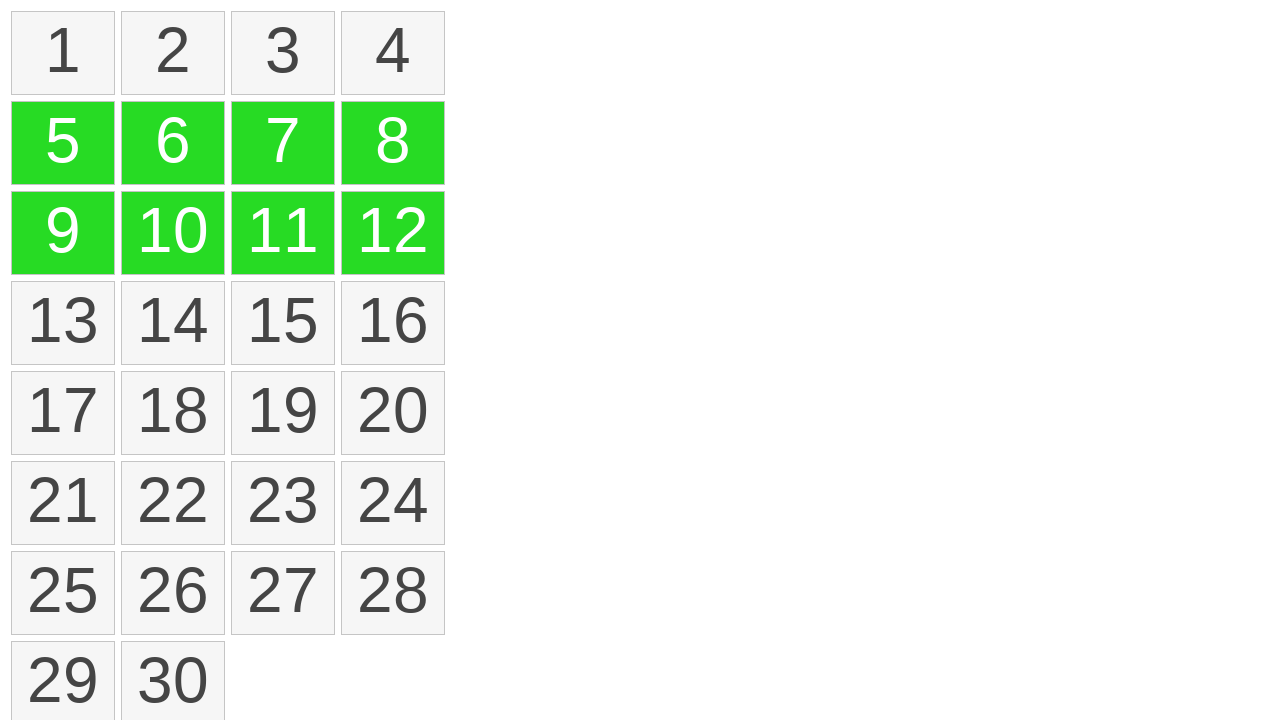

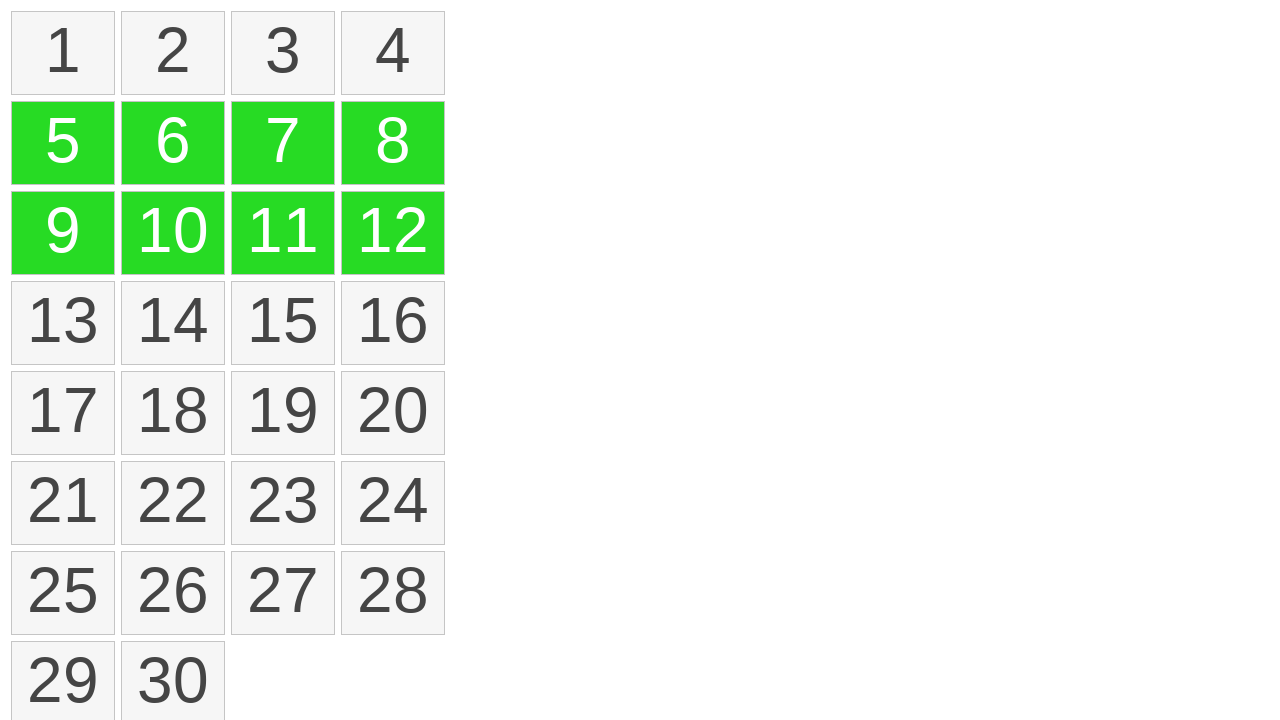